Tests dropdown menu interaction by hovering over a blogs menu and clicking on a submenu option called "SeleniumByArun"

Starting URL: https://omayo.blogspot.com/

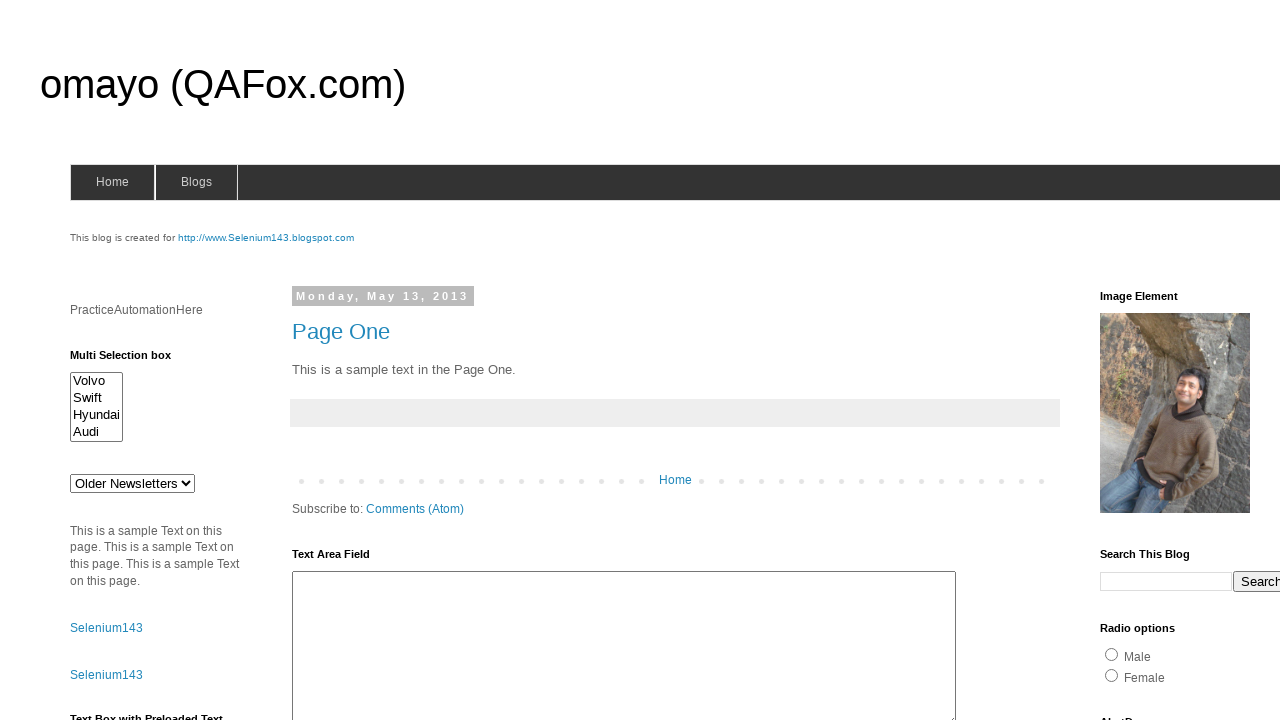

Hovered over blogs menu to reveal dropdown at (196, 182) on #blogsmenu
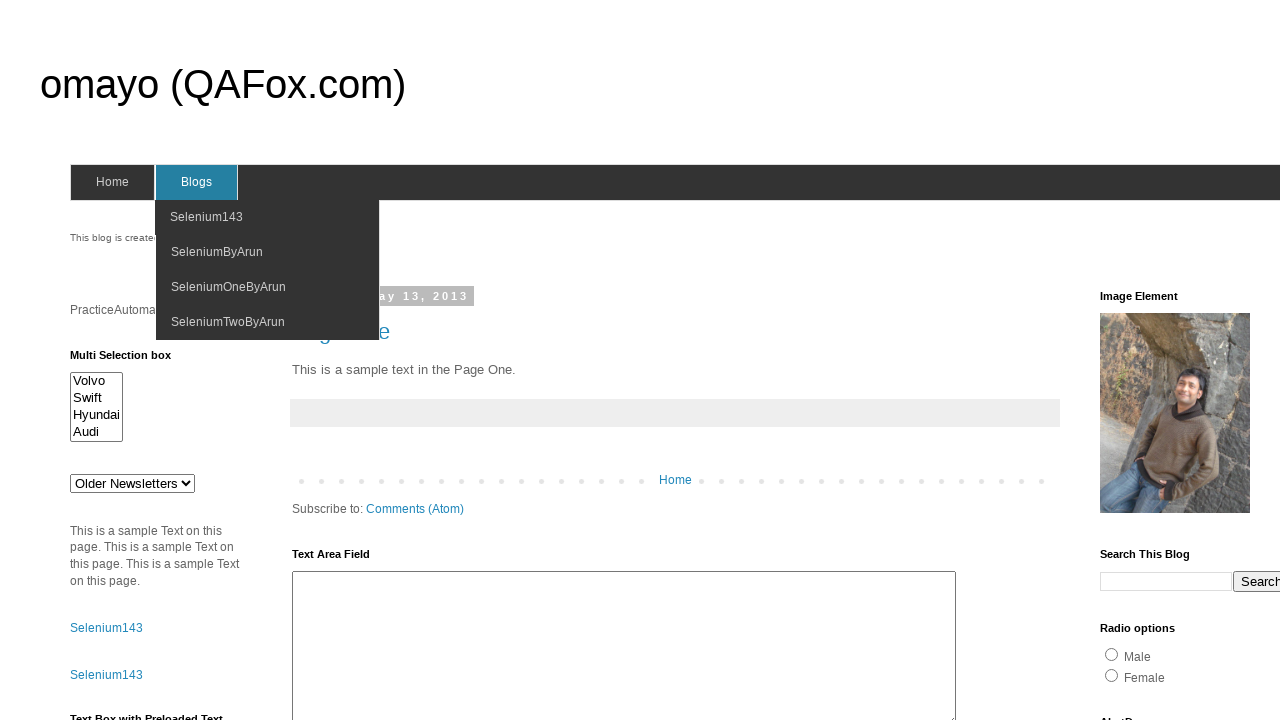

Clicked on 'SeleniumByArun' submenu option at (217, 252) on xpath=//li//span[text()='SeleniumByArun']
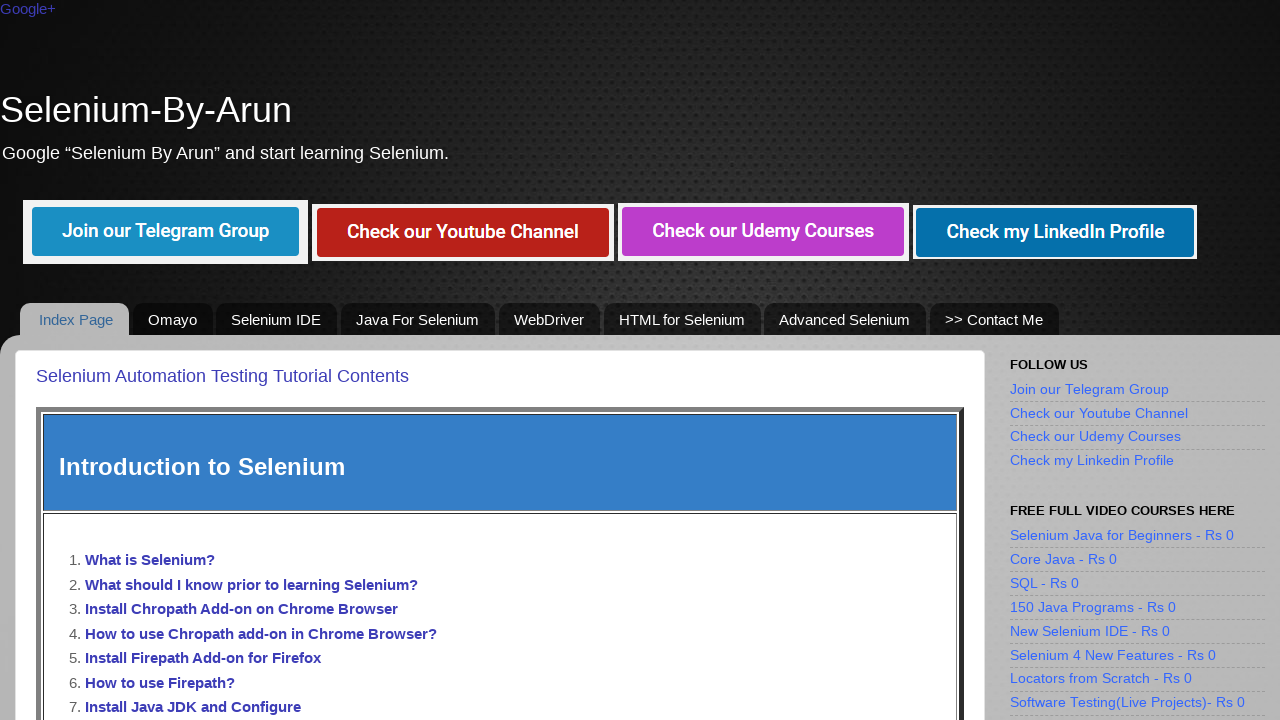

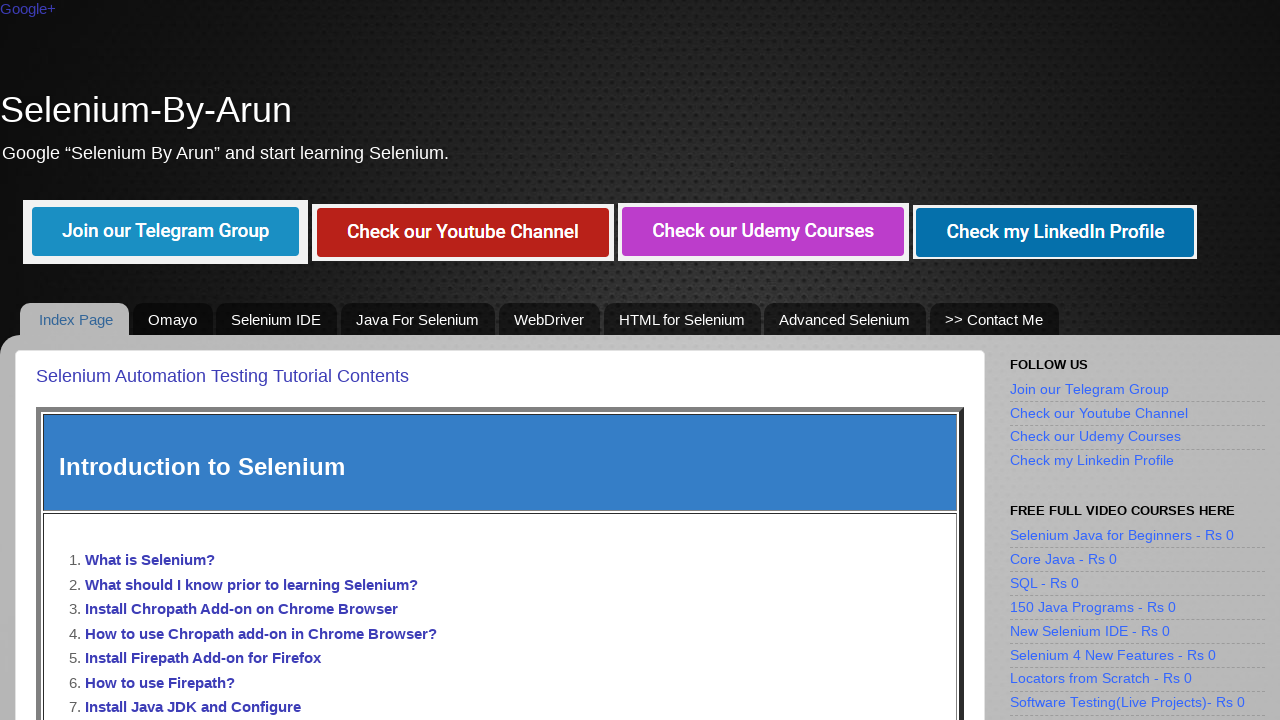